Tests registration form by filling out first name, last name, email, and phone number fields, then submitting the form

Starting URL: https://demoqa.com/automation-practice-form

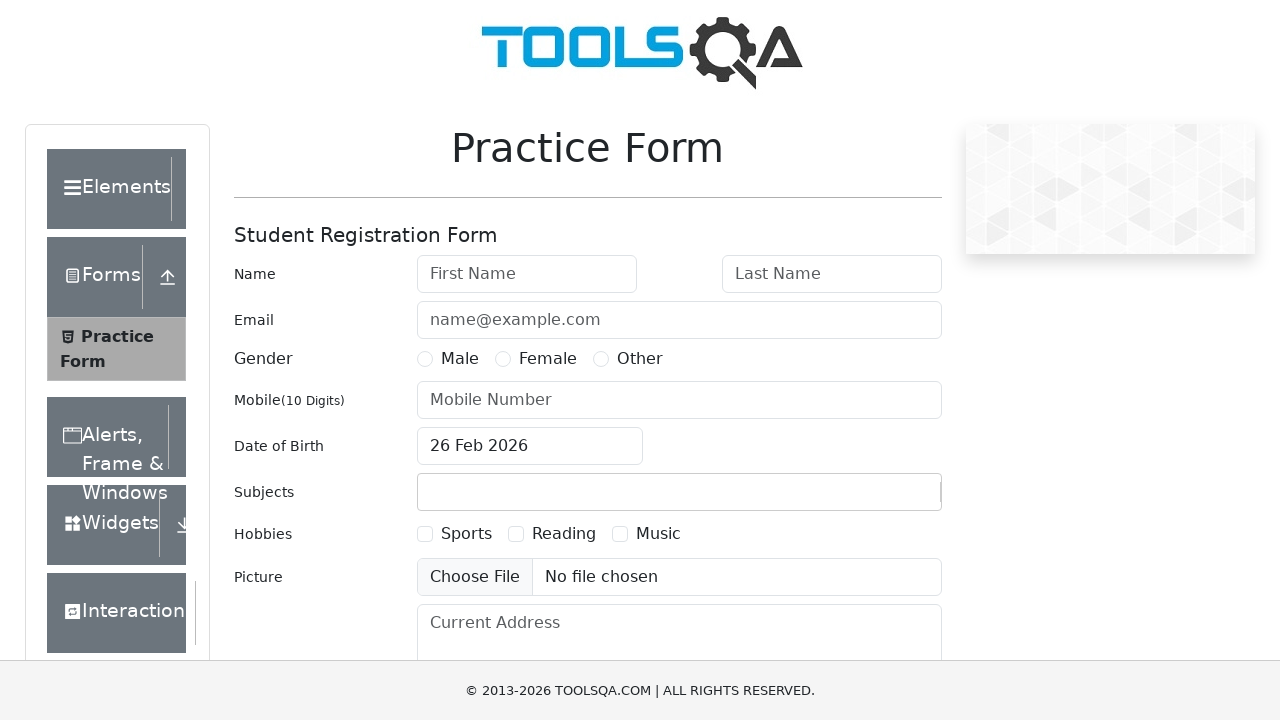

Filled first name field with 'Elena' on #firstName
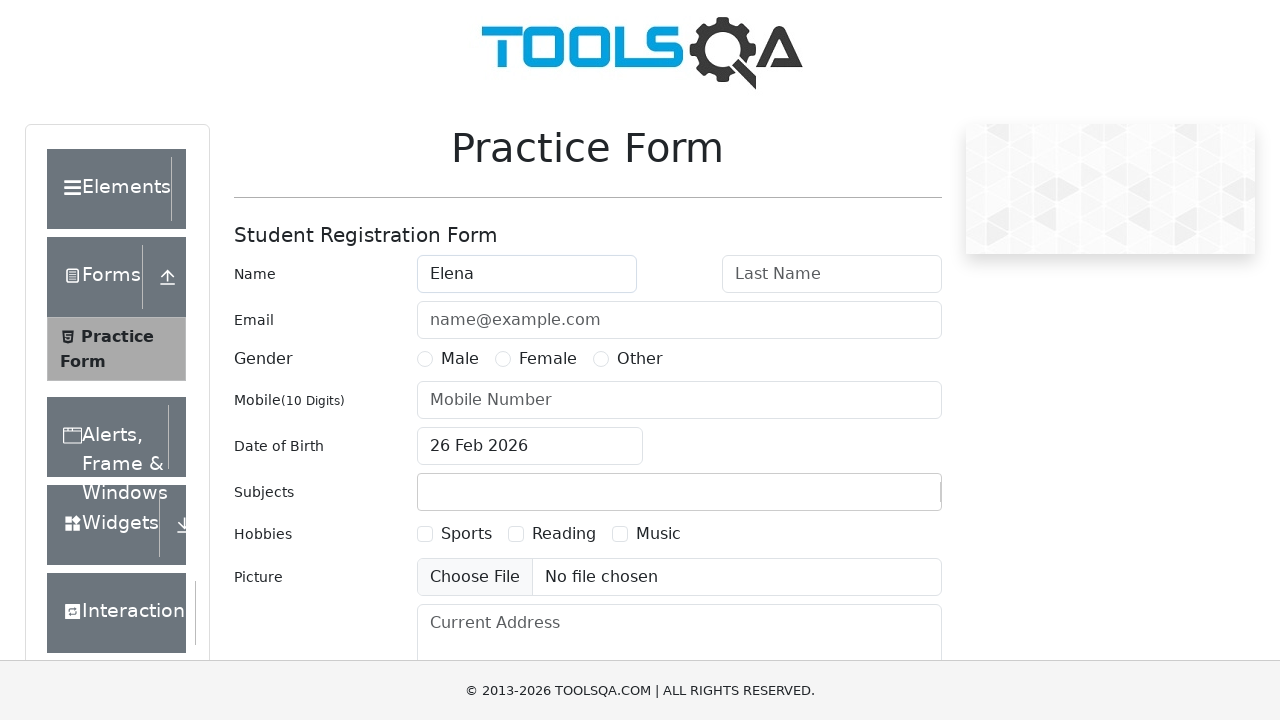

Filled last name field with 'Samelena' on #lastName
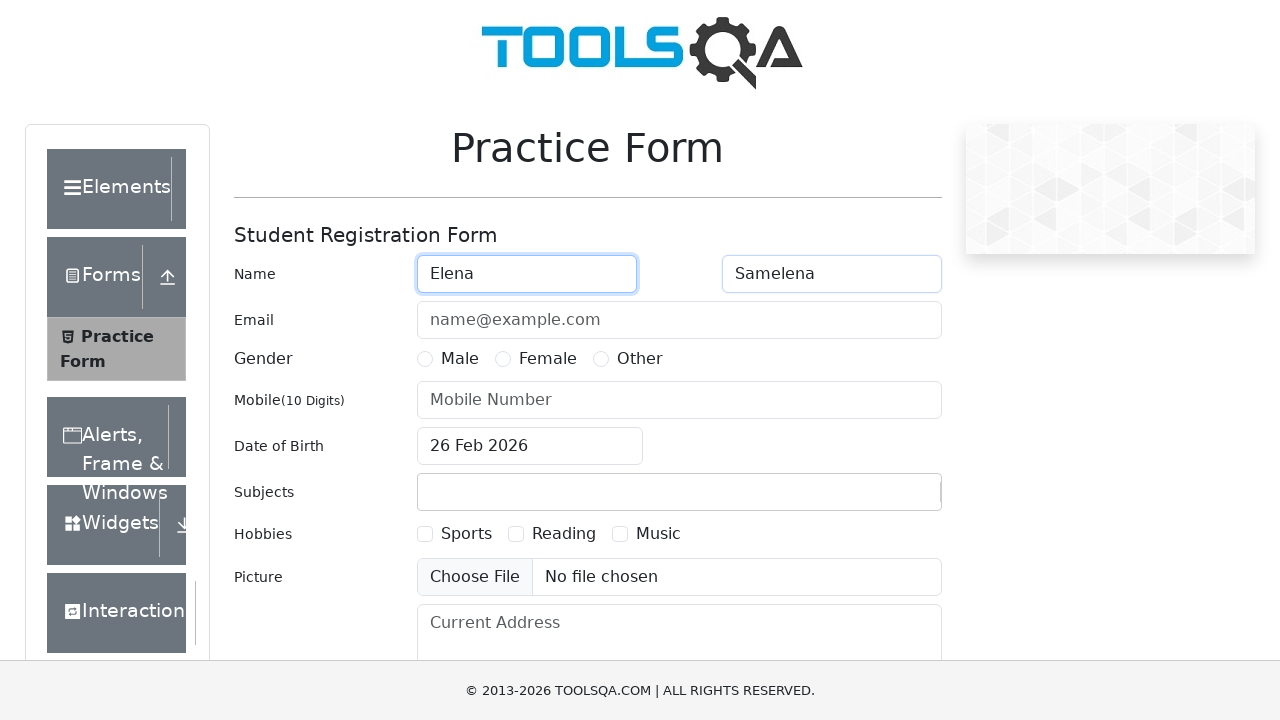

Filled email field with 'samtest@test.ru' on #userEmail
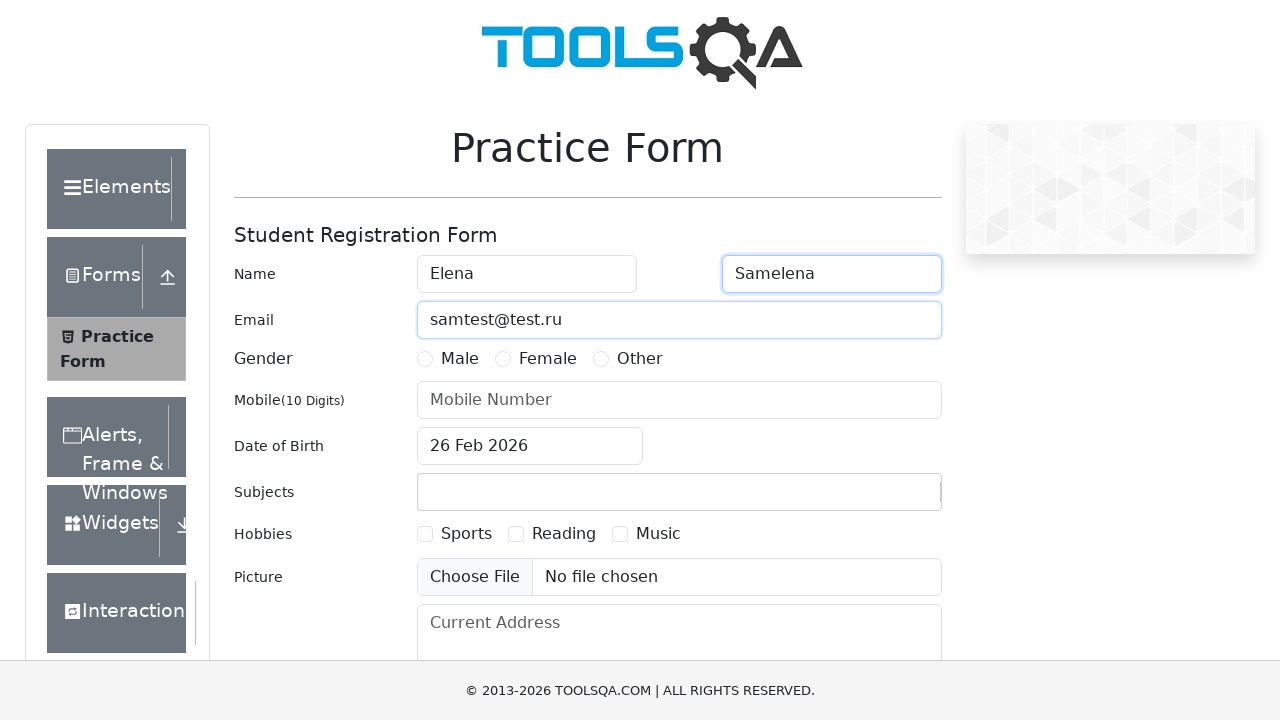

Filled phone number field with '1234567890' on #userNumber
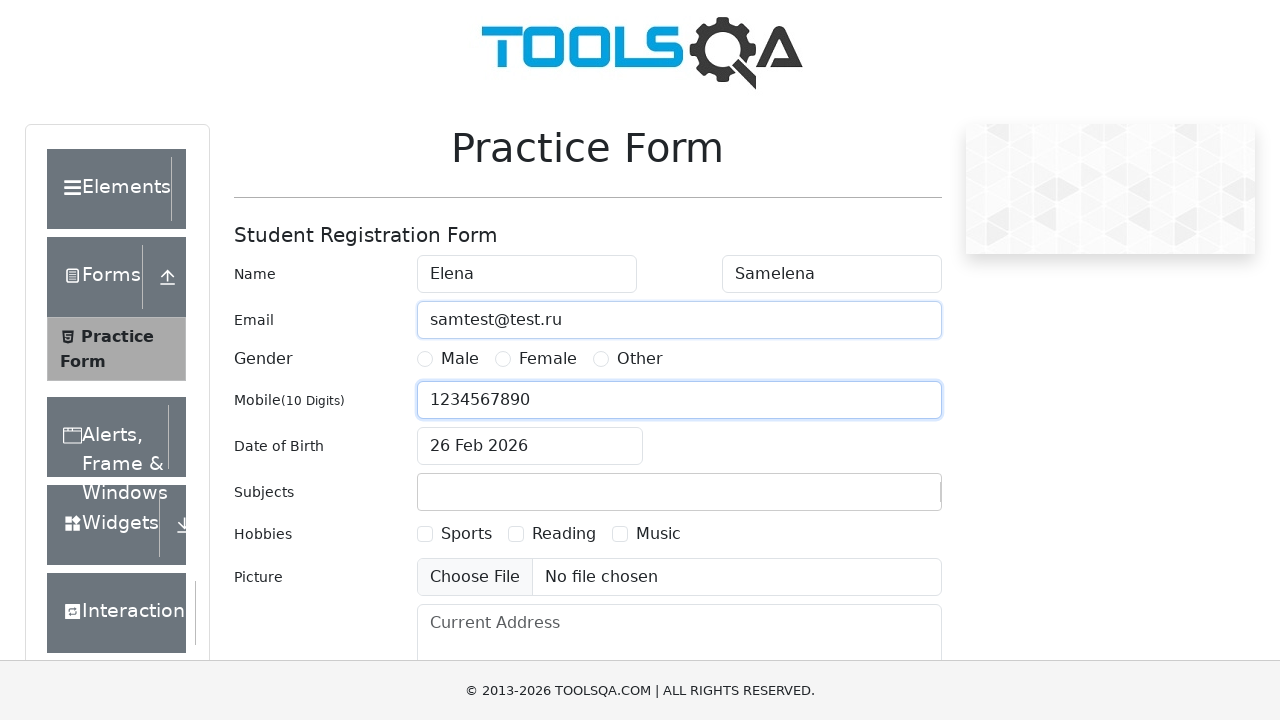

Clicked submit button to submit registration form at (885, 499) on #submit
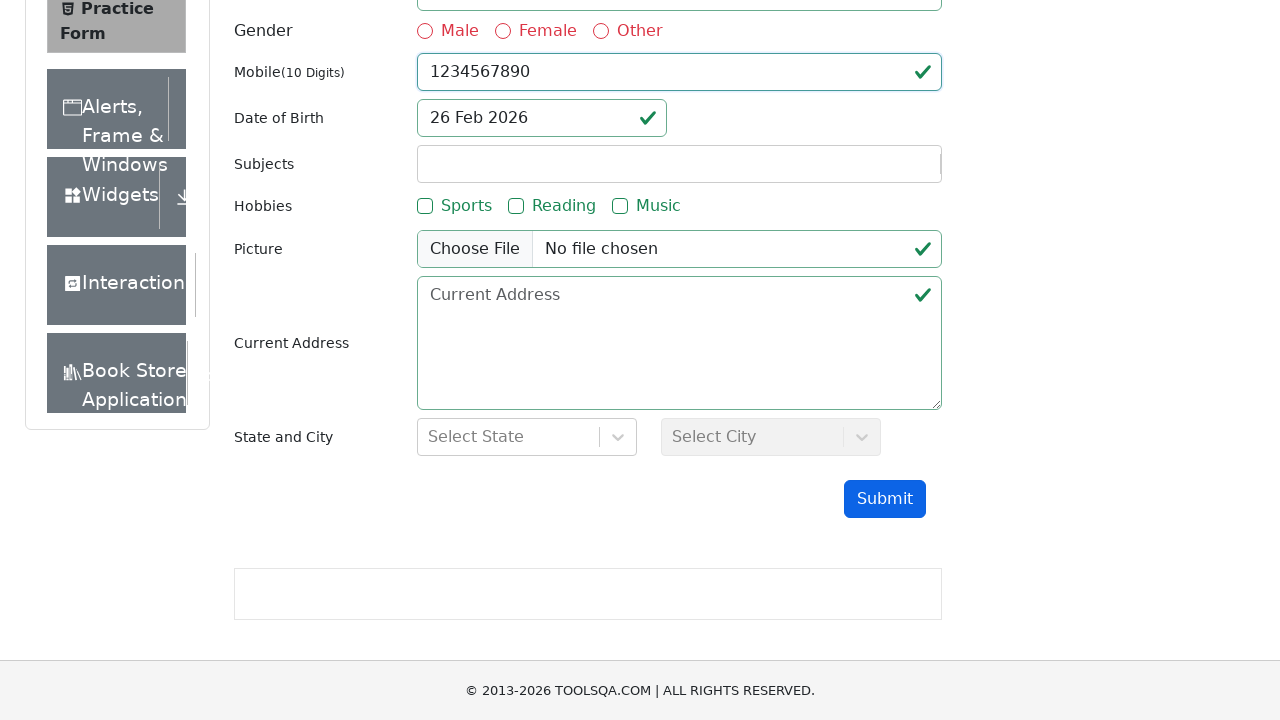

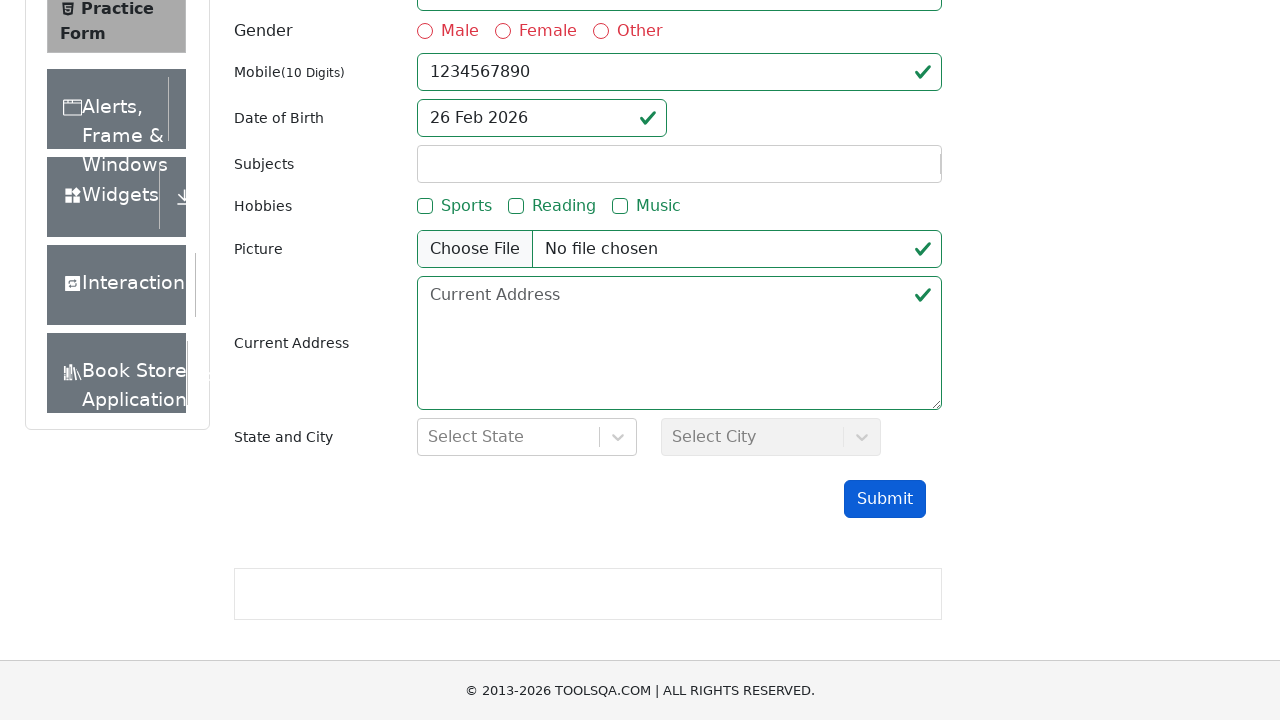